Tests JavaScript confirmation alert by clicking a button, accepting the alert to verify "Ok" message, then clicking again and dismissing to verify "Cancel" message.

Starting URL: https://loopcamp.vercel.app/javascript-alerts.html

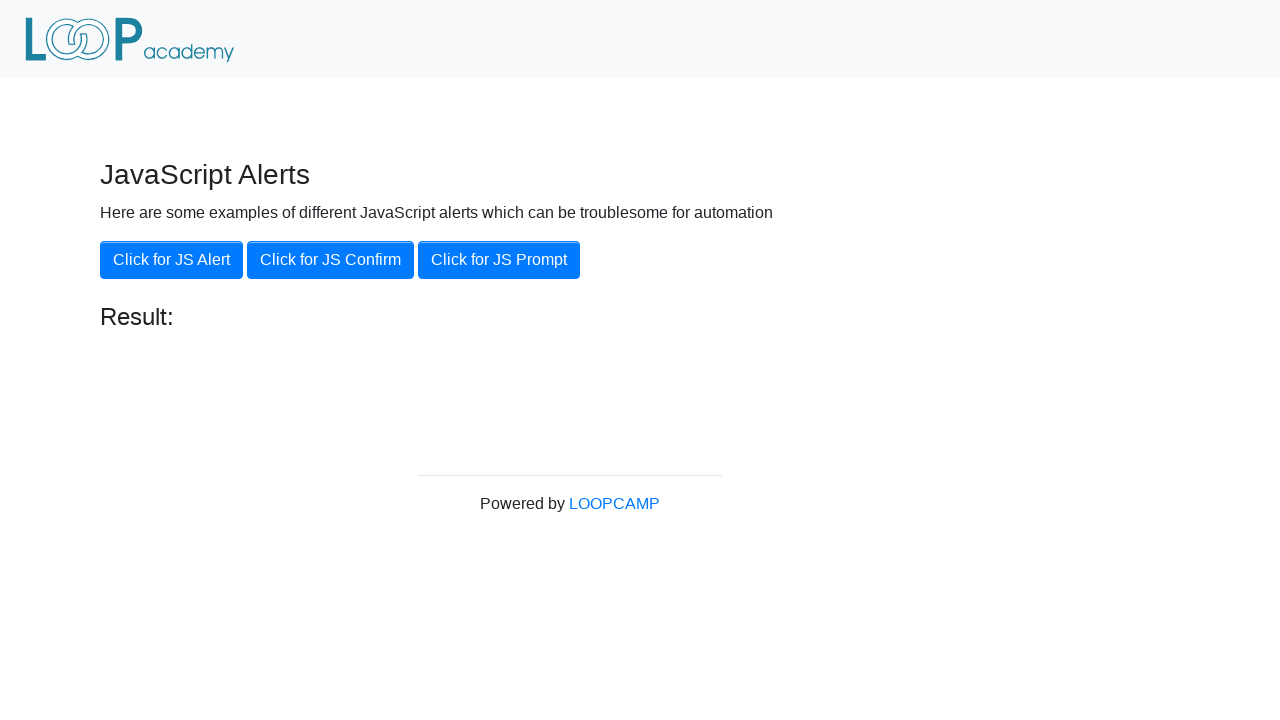

Set up dialog handler to accept the confirmation alert
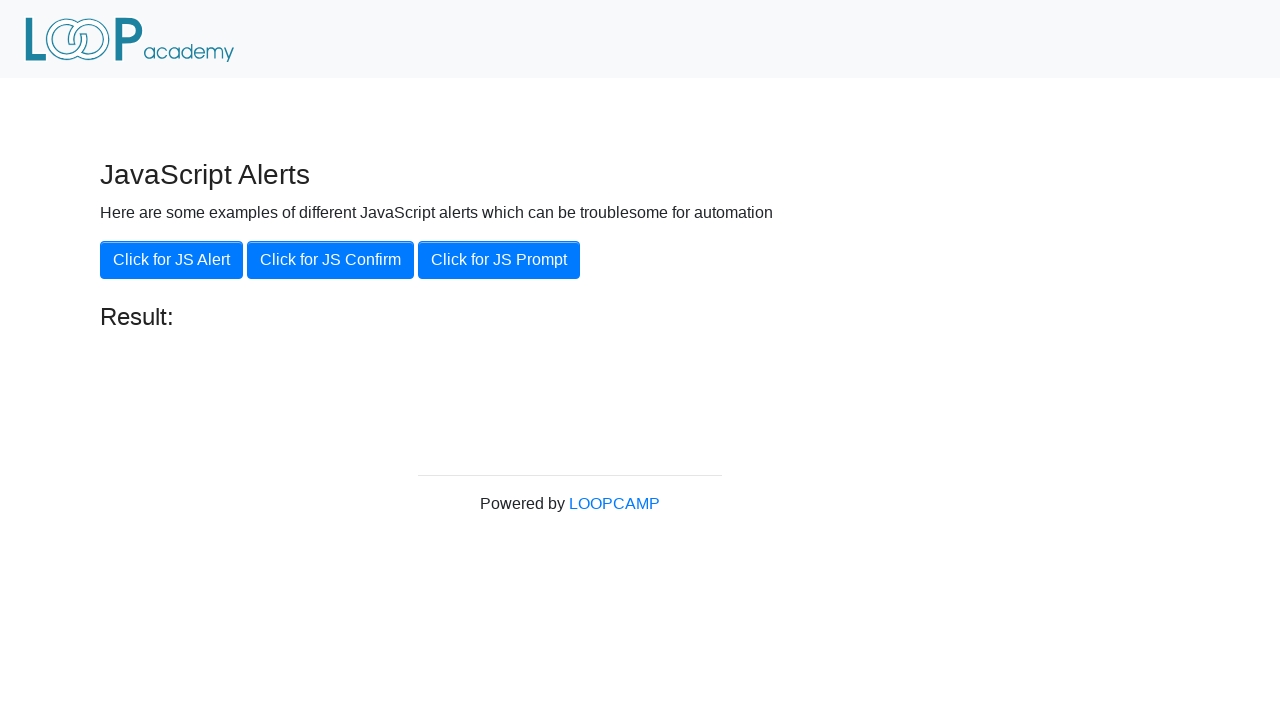

Clicked the 'Click for JS Confirm' button at (330, 260) on xpath=//button[.='Click for JS Confirm']
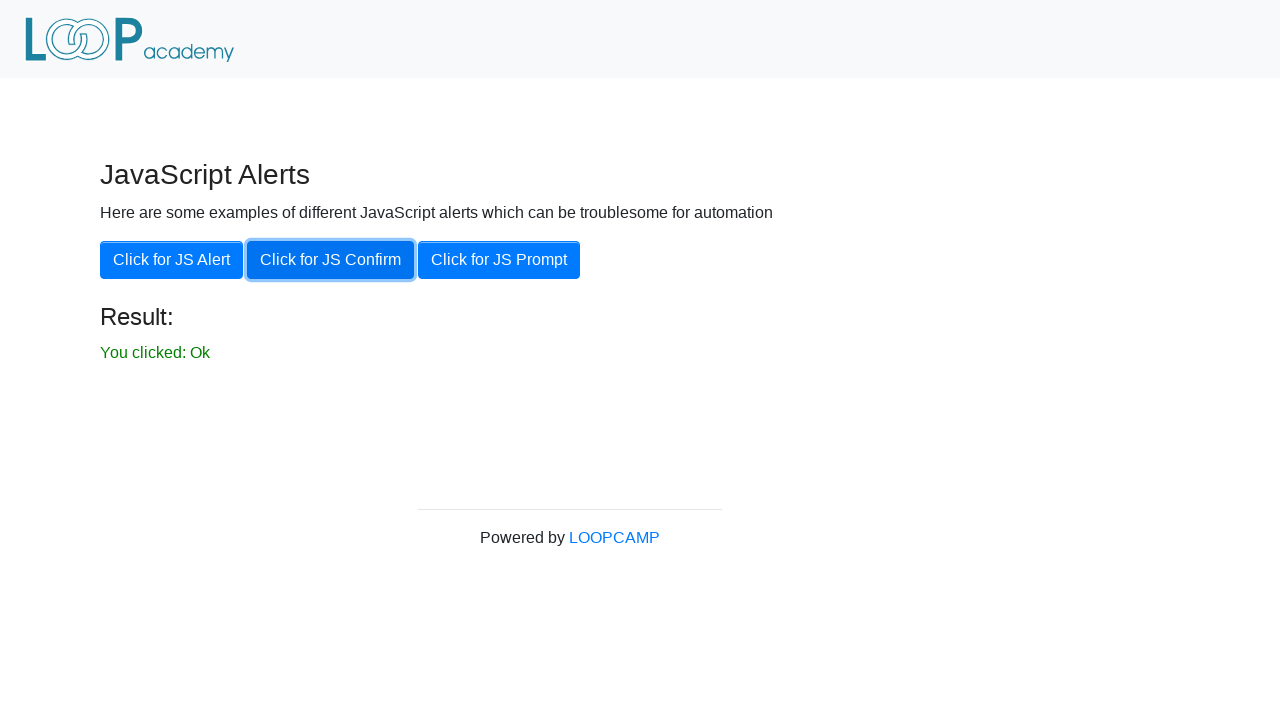

Waited for result element to appear
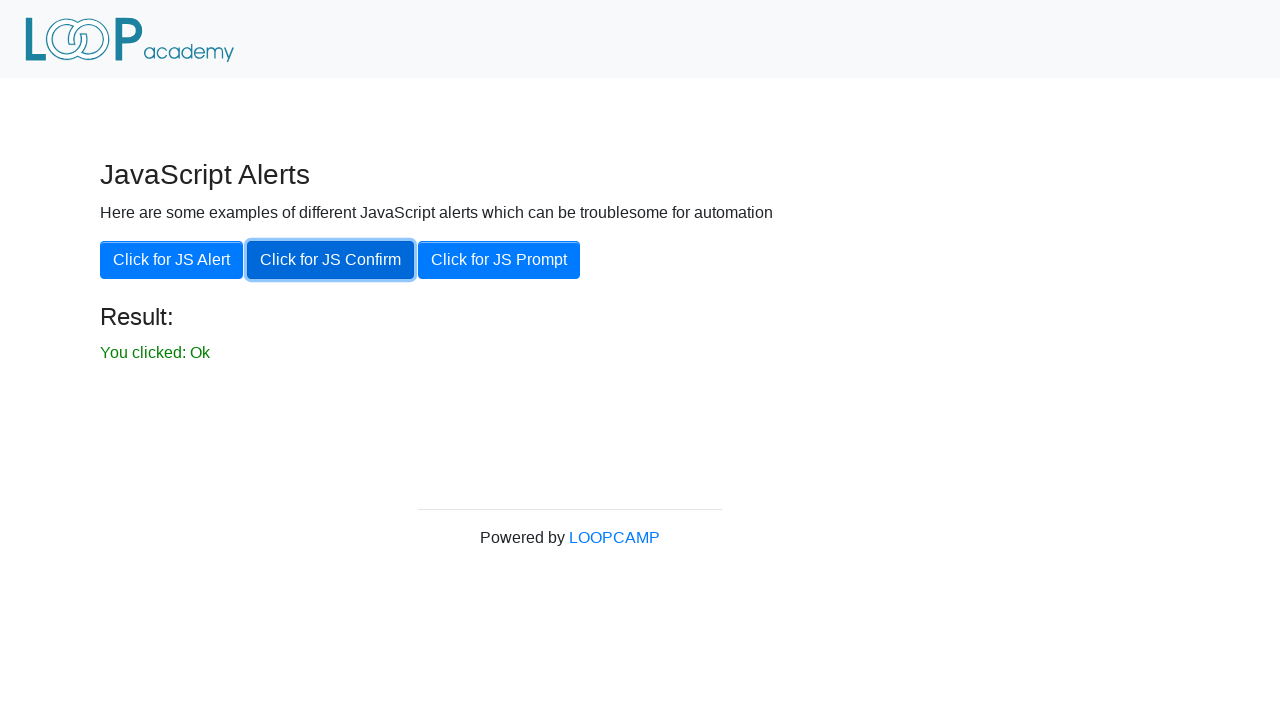

Retrieved result text content
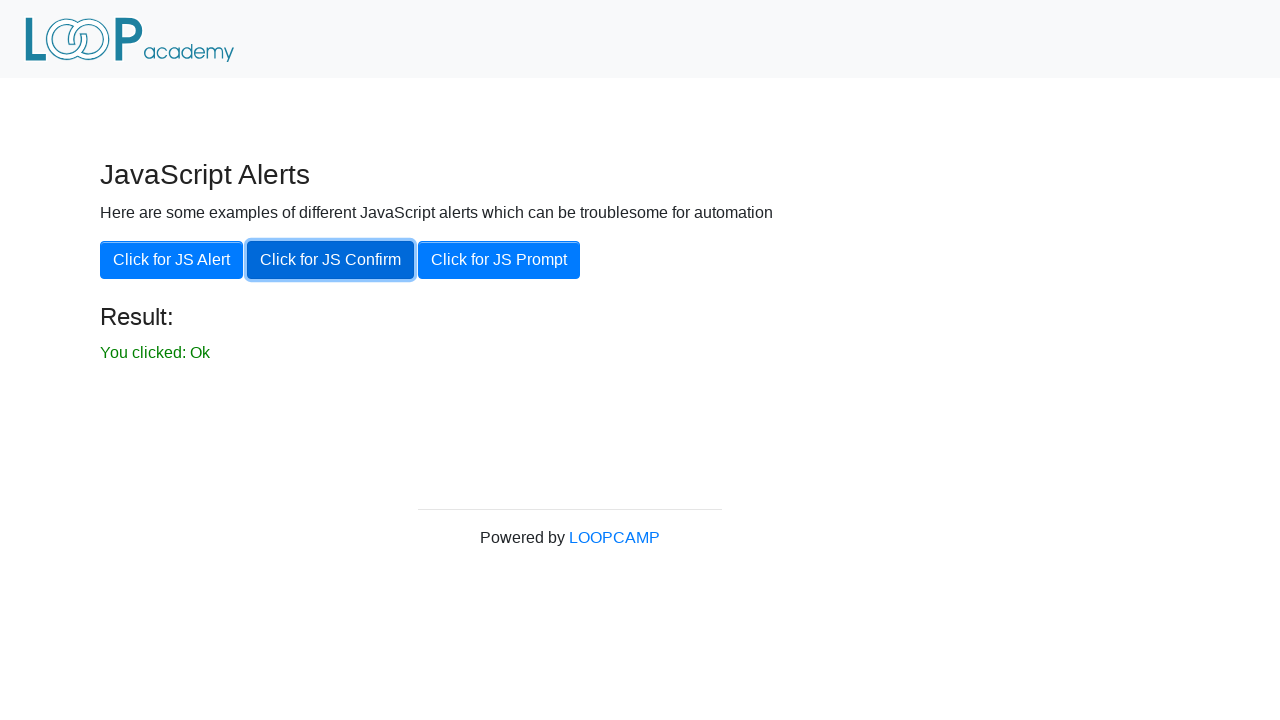

Verified 'You clicked: Ok' message displayed after accepting alert
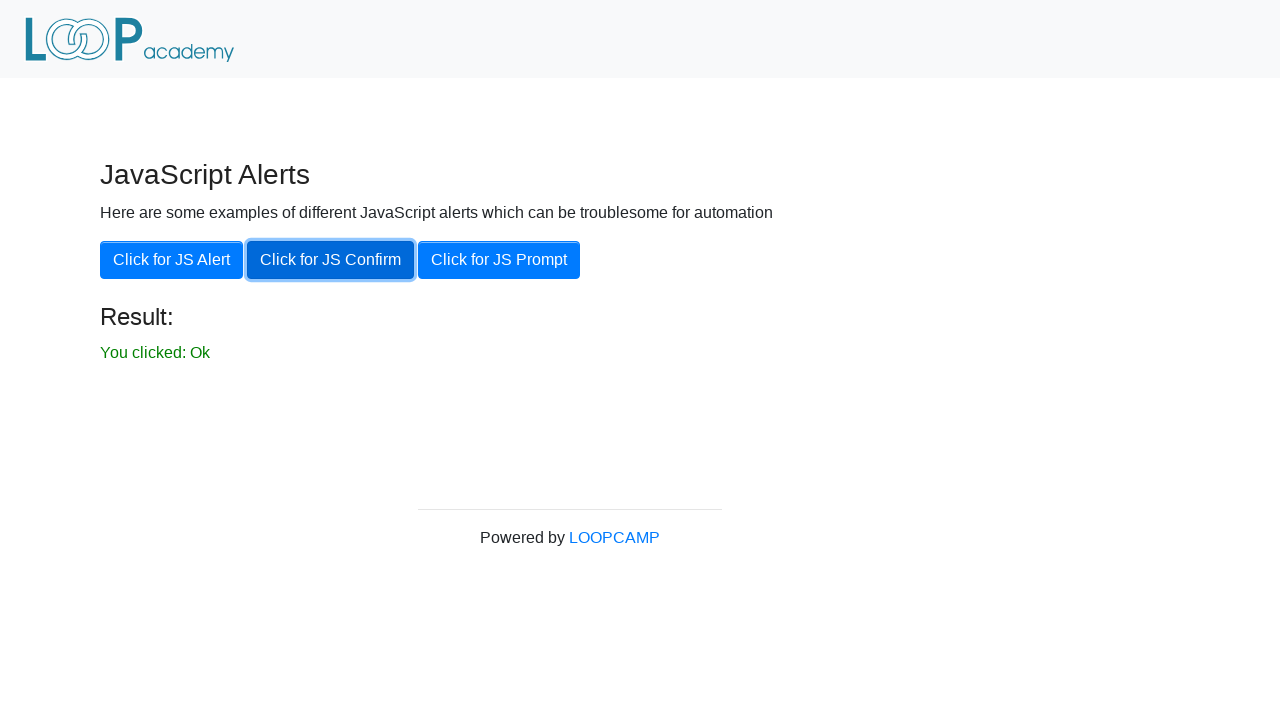

Set up dialog handler to dismiss the confirmation alert
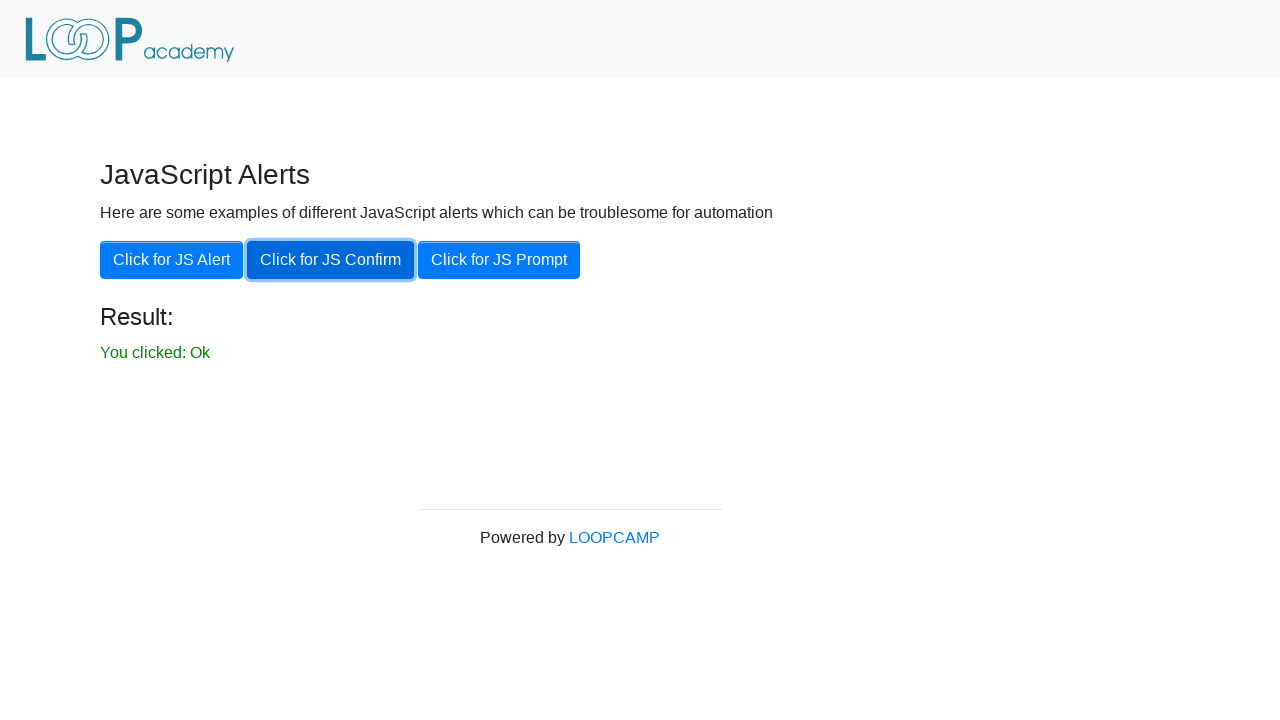

Clicked the 'Click for JS Confirm' button again at (330, 260) on xpath=//button[.='Click for JS Confirm']
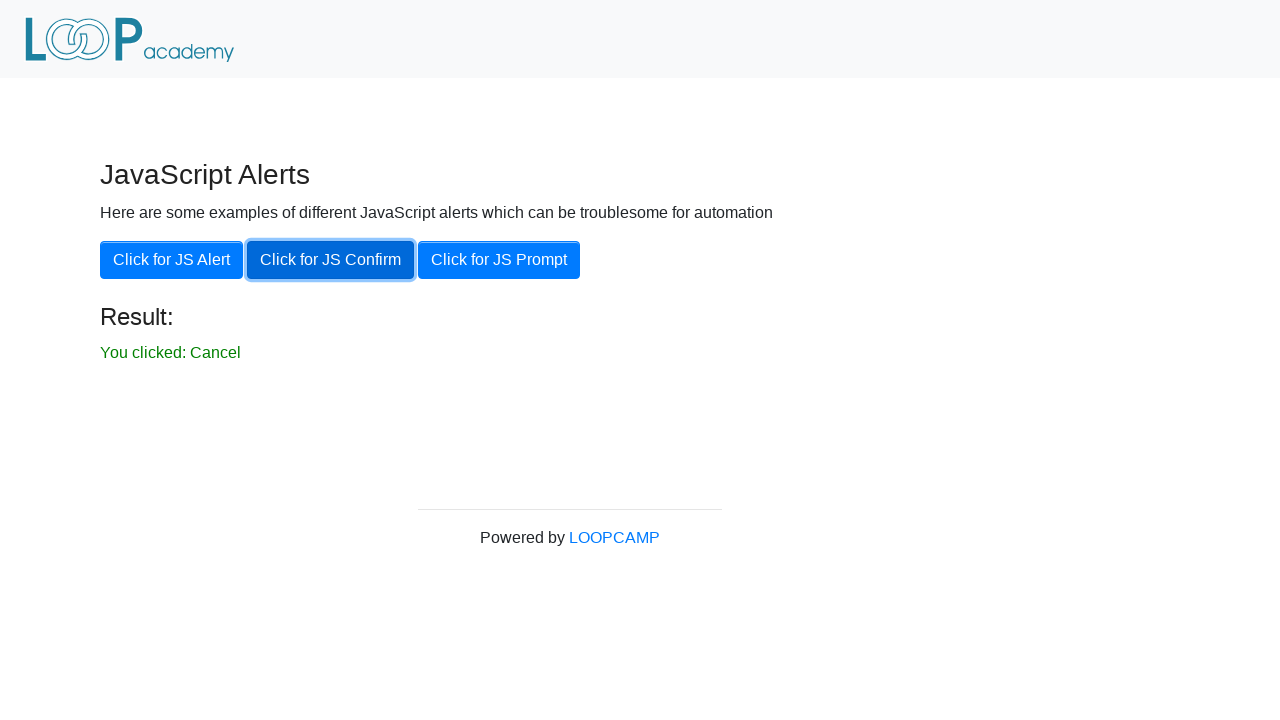

Waited for result text to update to 'You clicked: Cancel'
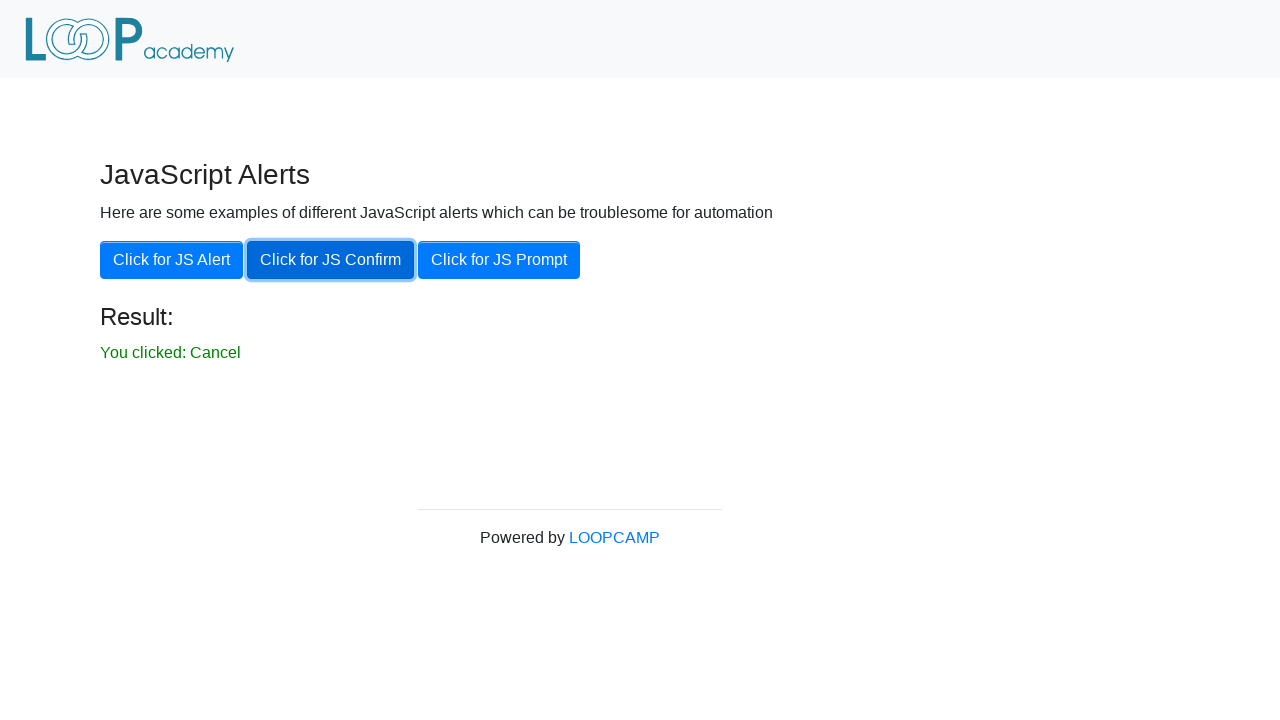

Retrieved result text content after dismissing alert
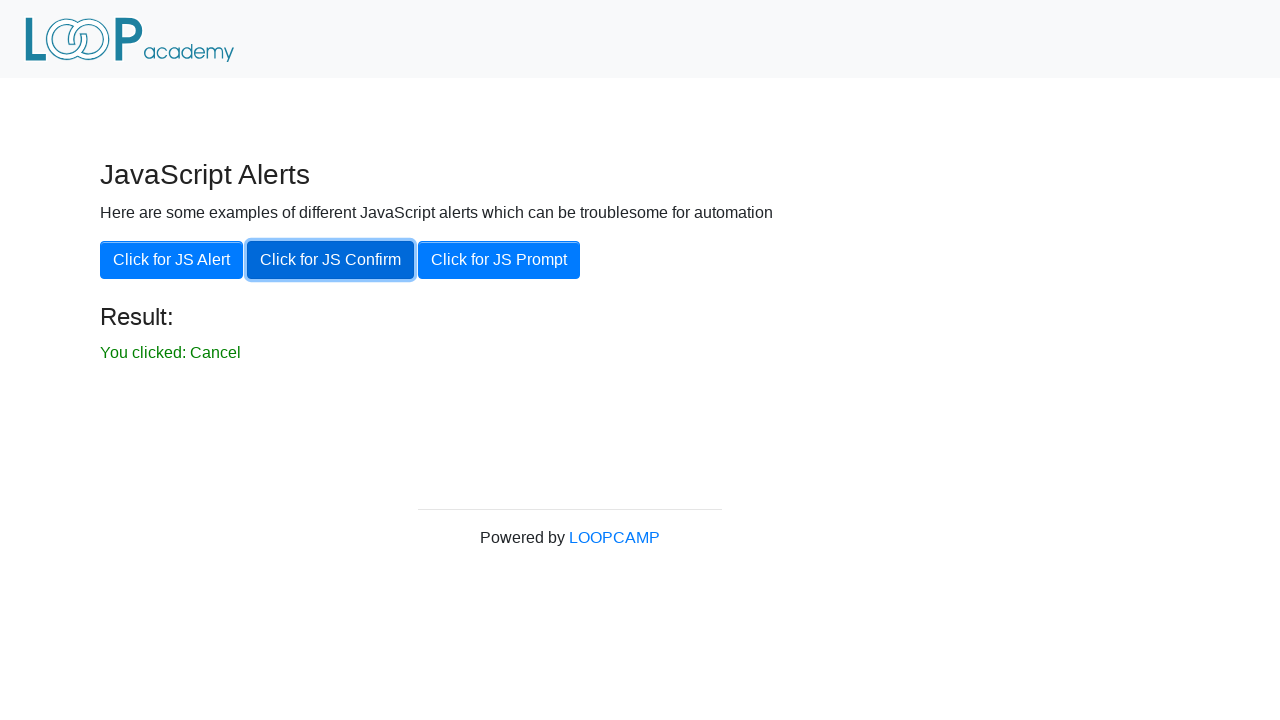

Verified 'You clicked: Cancel' message displayed after dismissing alert
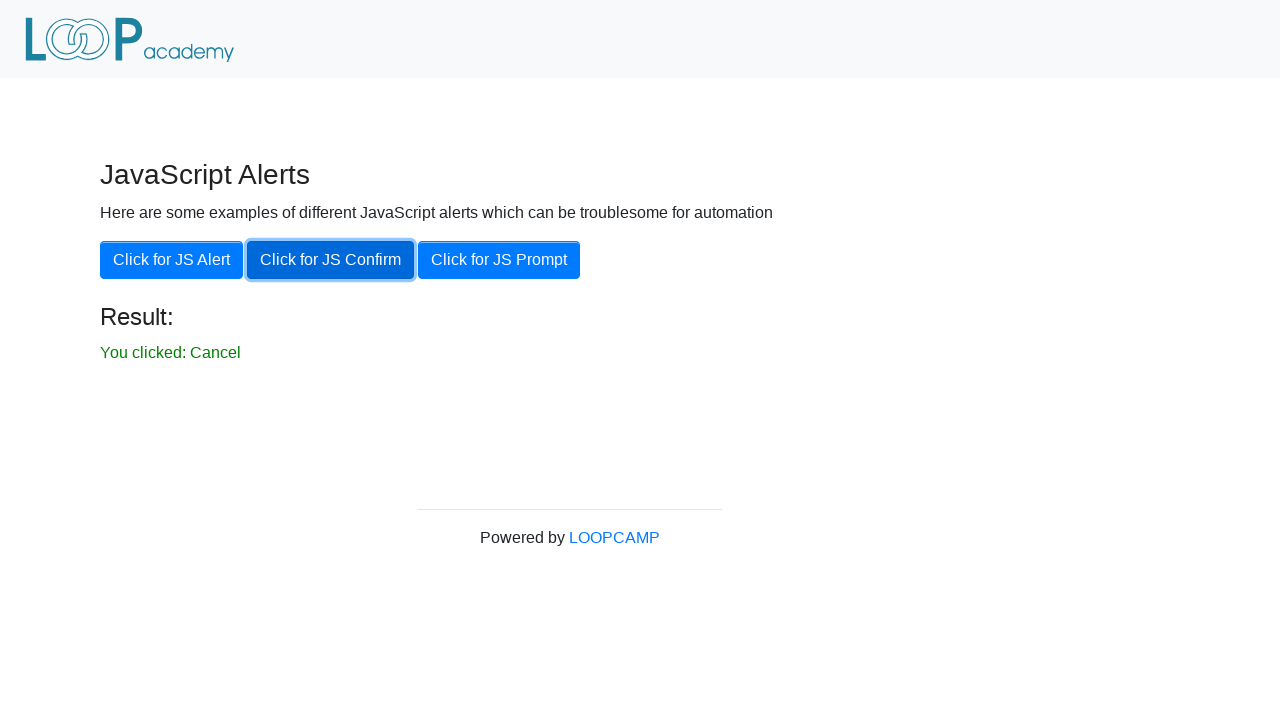

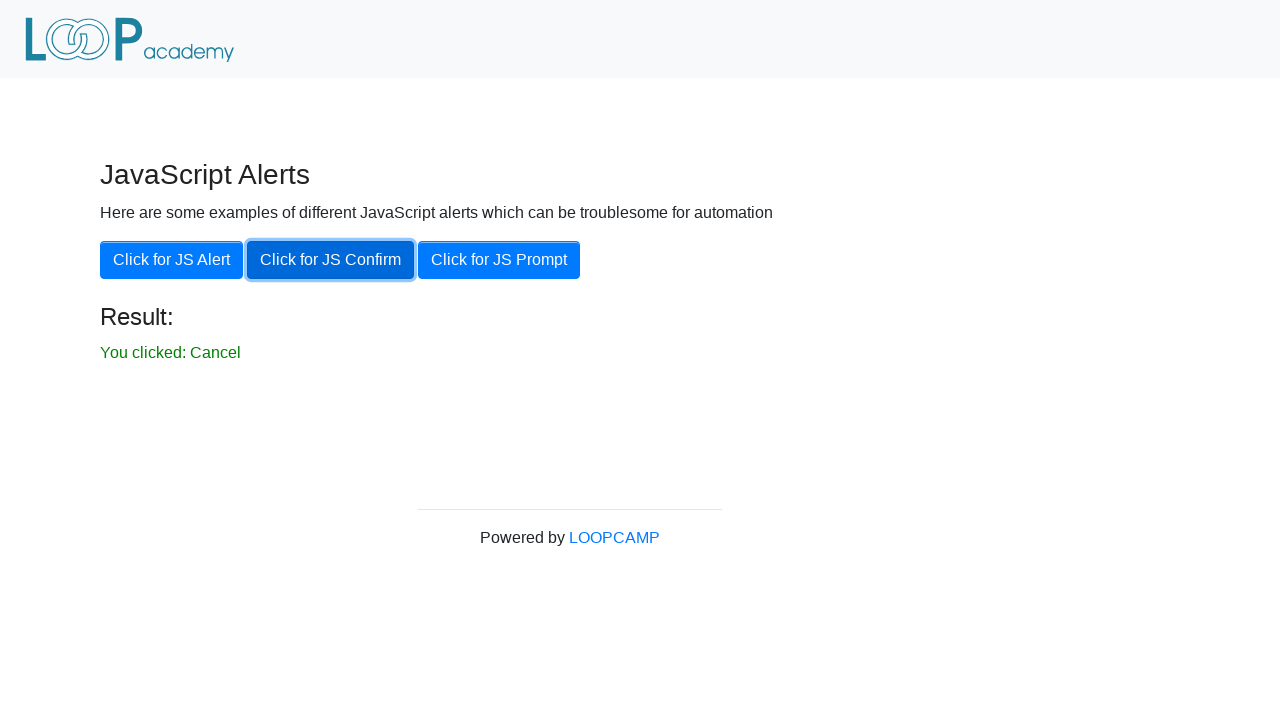